Tests explicit wait functionality by clicking a button and waiting for a delayed element to appear, then clicking on it

Starting URL: https://www.leafground.com/waits.xhtml

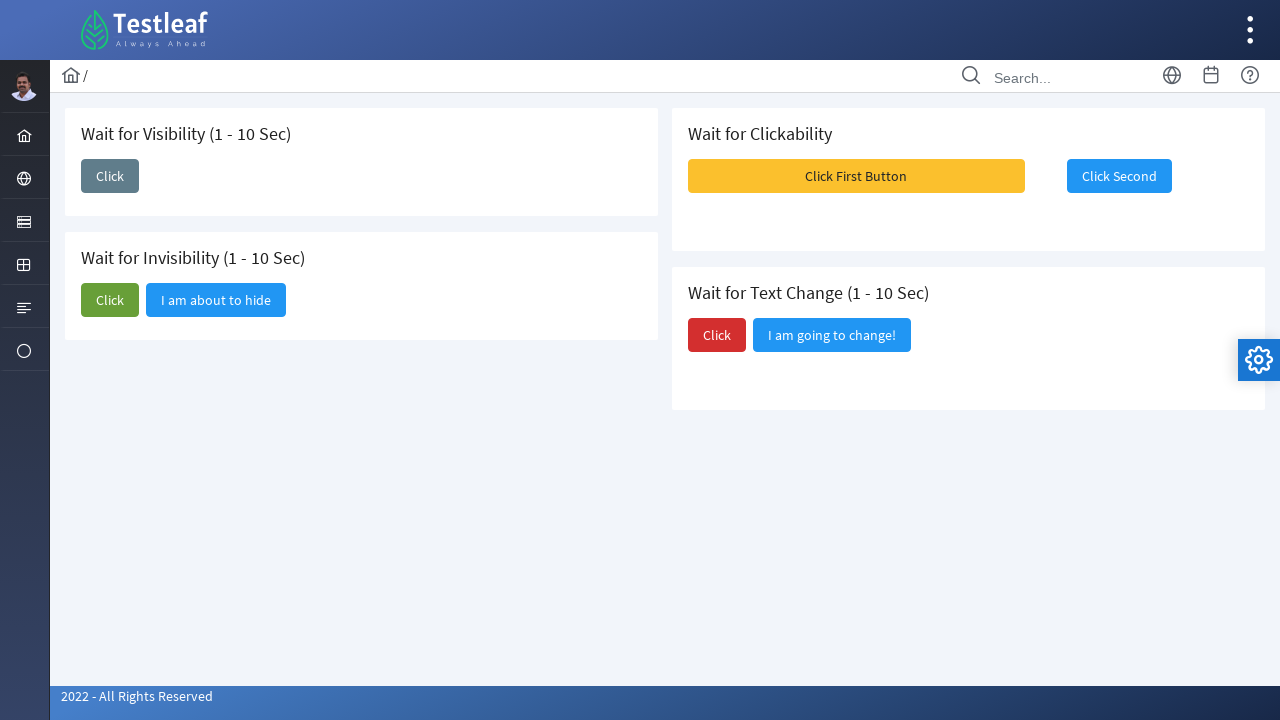

Clicked the initial 'Click' button to trigger delayed element at (110, 176) on xpath=//span[text()='Click']
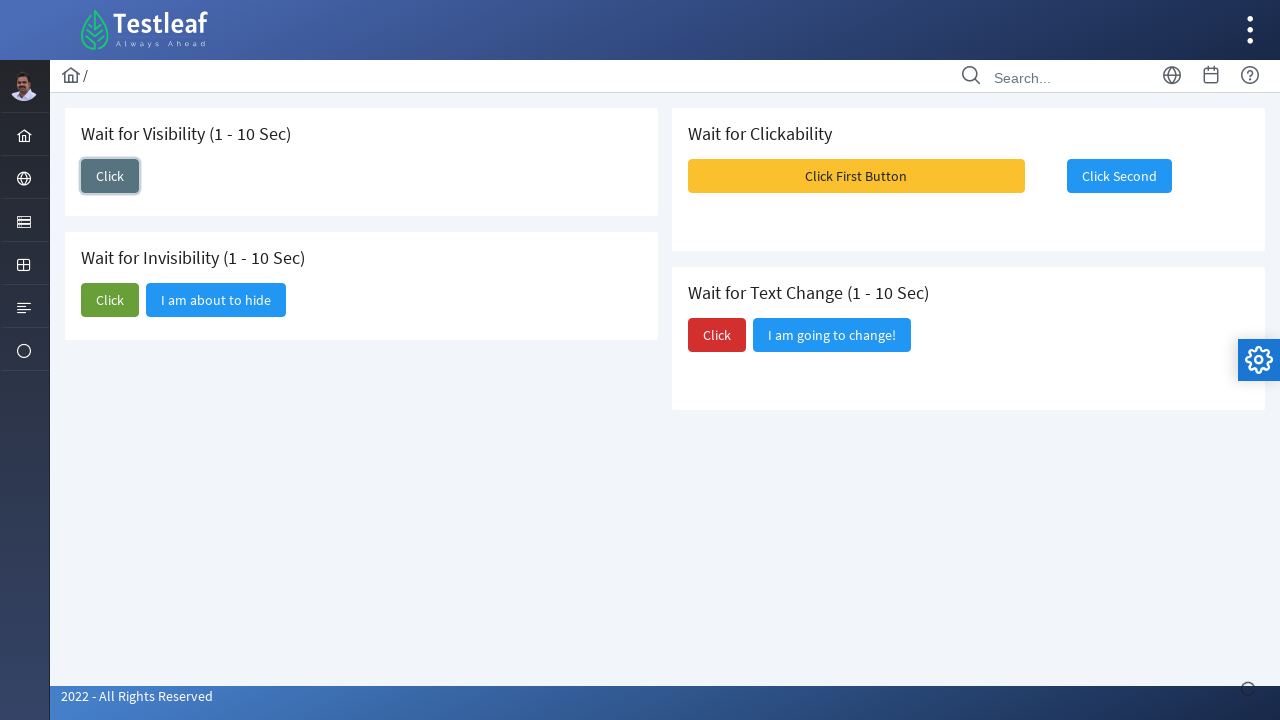

Waited for the delayed 'I am here' element to become visible
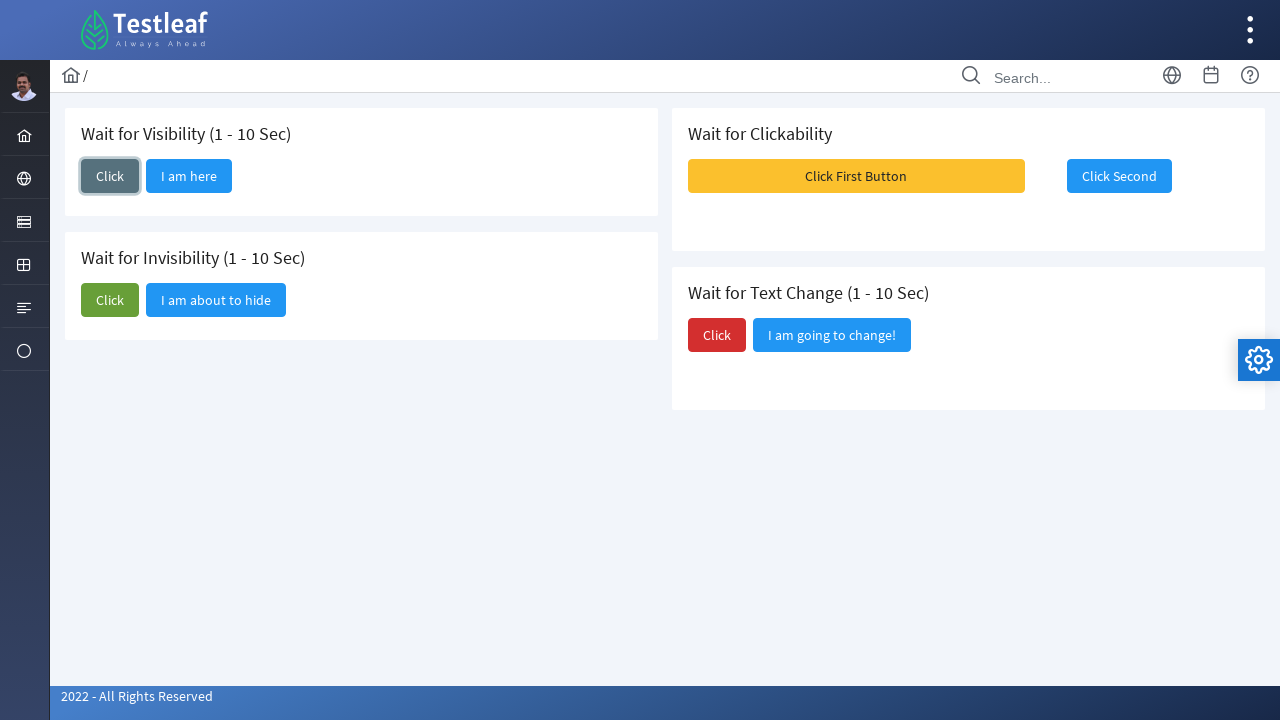

Clicked on the appeared 'I am here' element at (189, 176) on xpath=//span[text()='I am here']
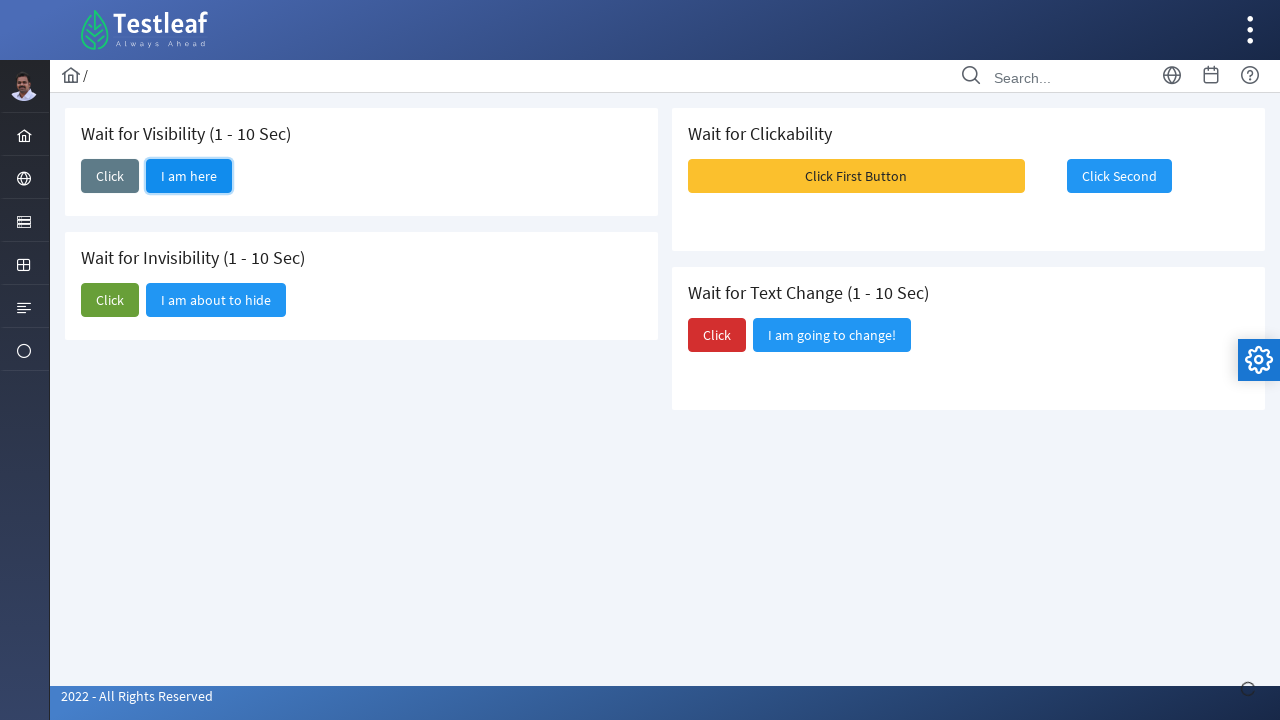

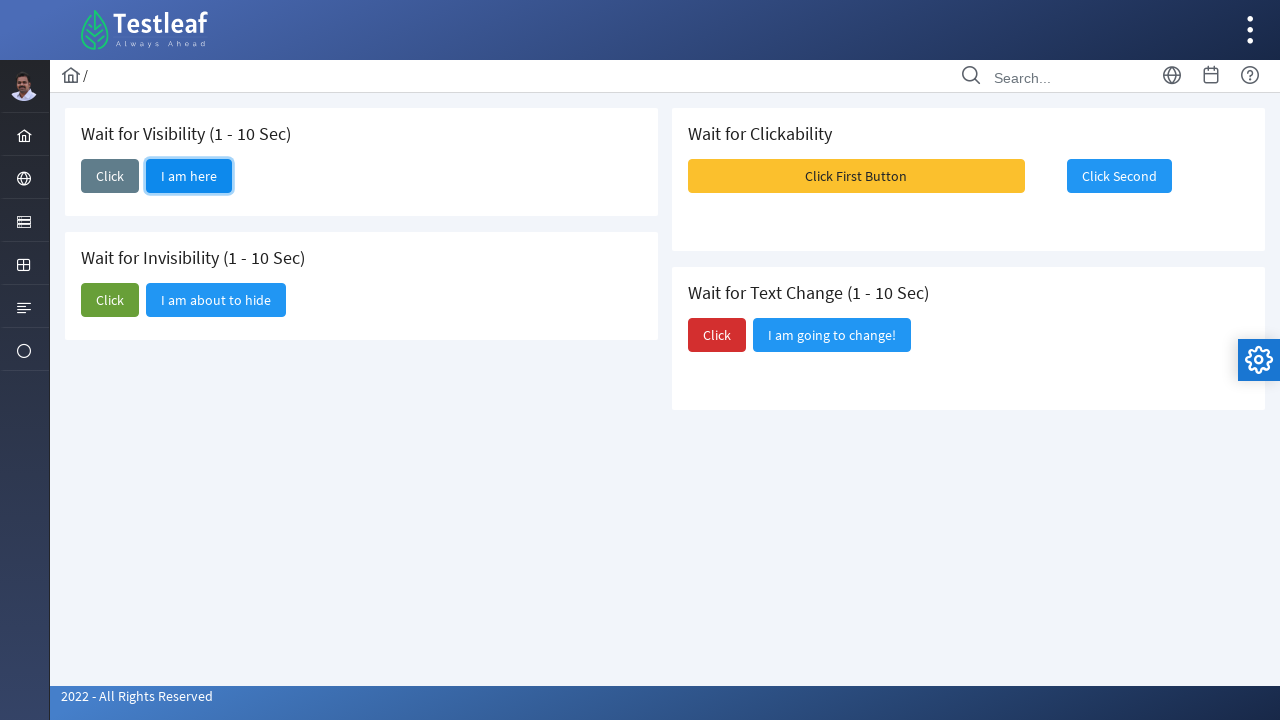